Tests mouse hover functionality

Starting URL: https://www.letskodeit.com/practice

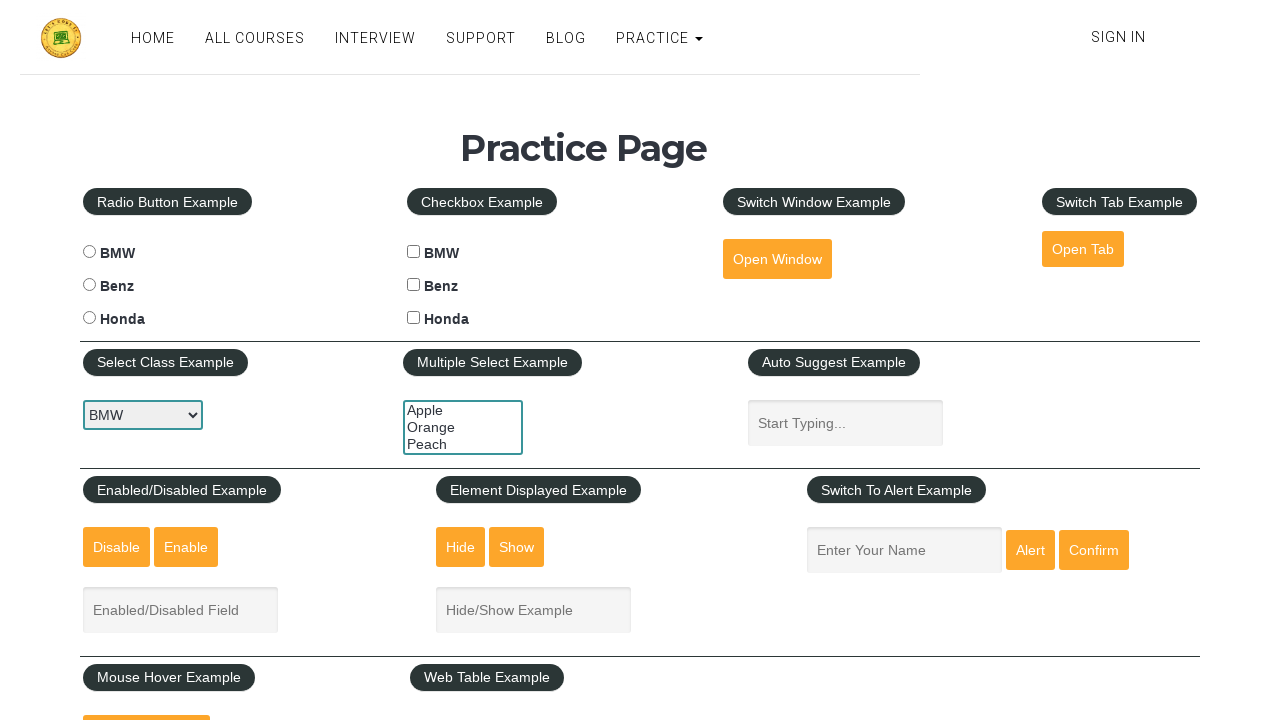

Hovered over the mouse hover button at (146, 693) on xpath=//button[@id='mousehover']
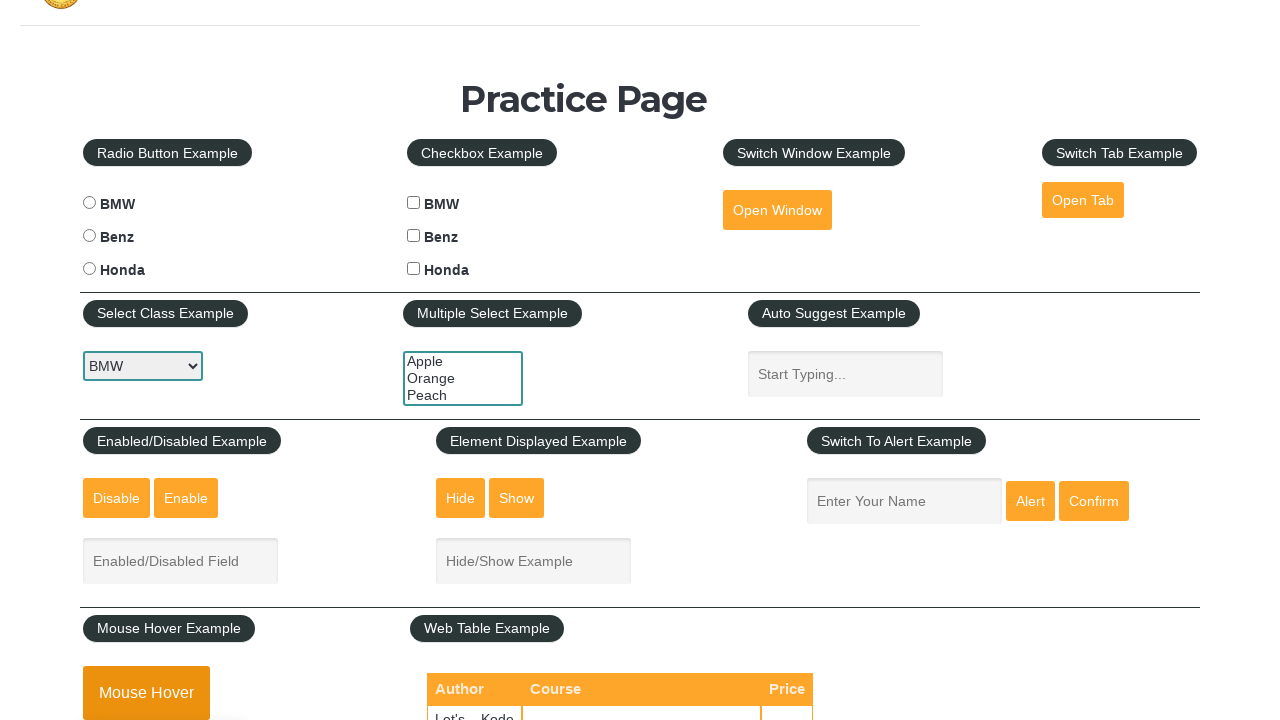

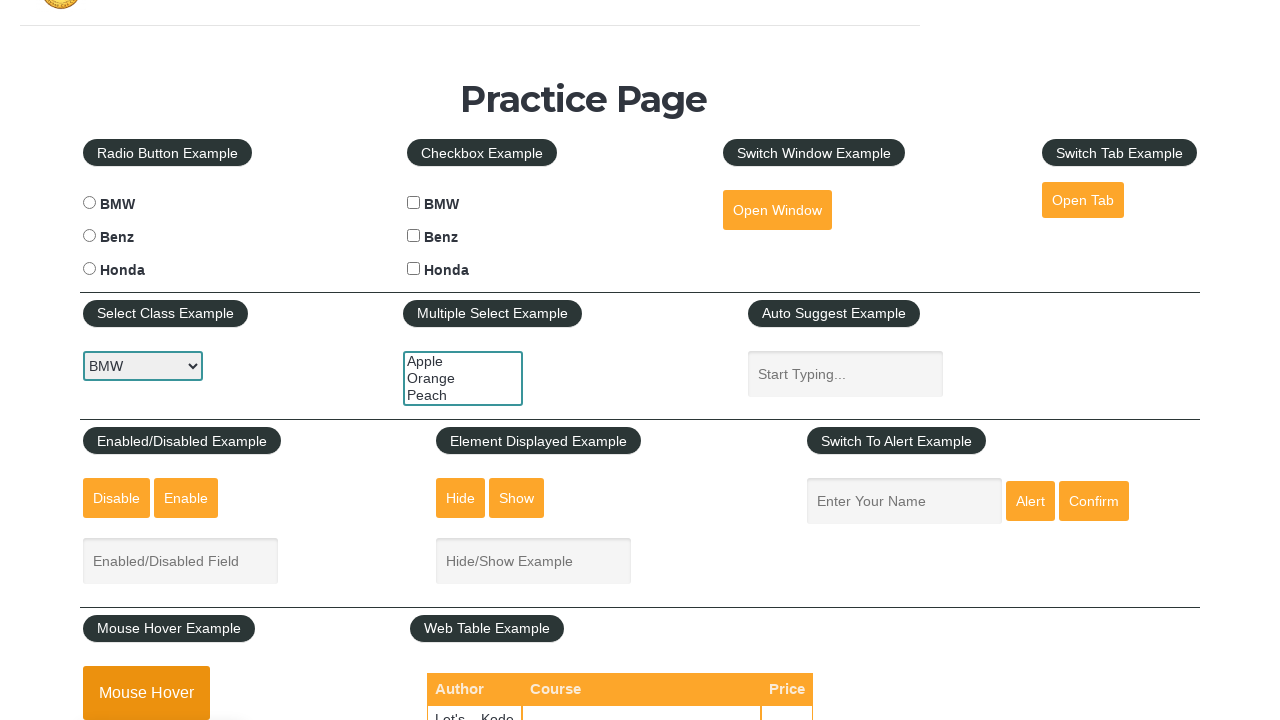